Tests jQuery UI datepicker functionality by clicking to open the datepicker, navigating to the next month, and selecting a specific date

Starting URL: https://jqueryui.com/resources/demos/datepicker/other-months.html

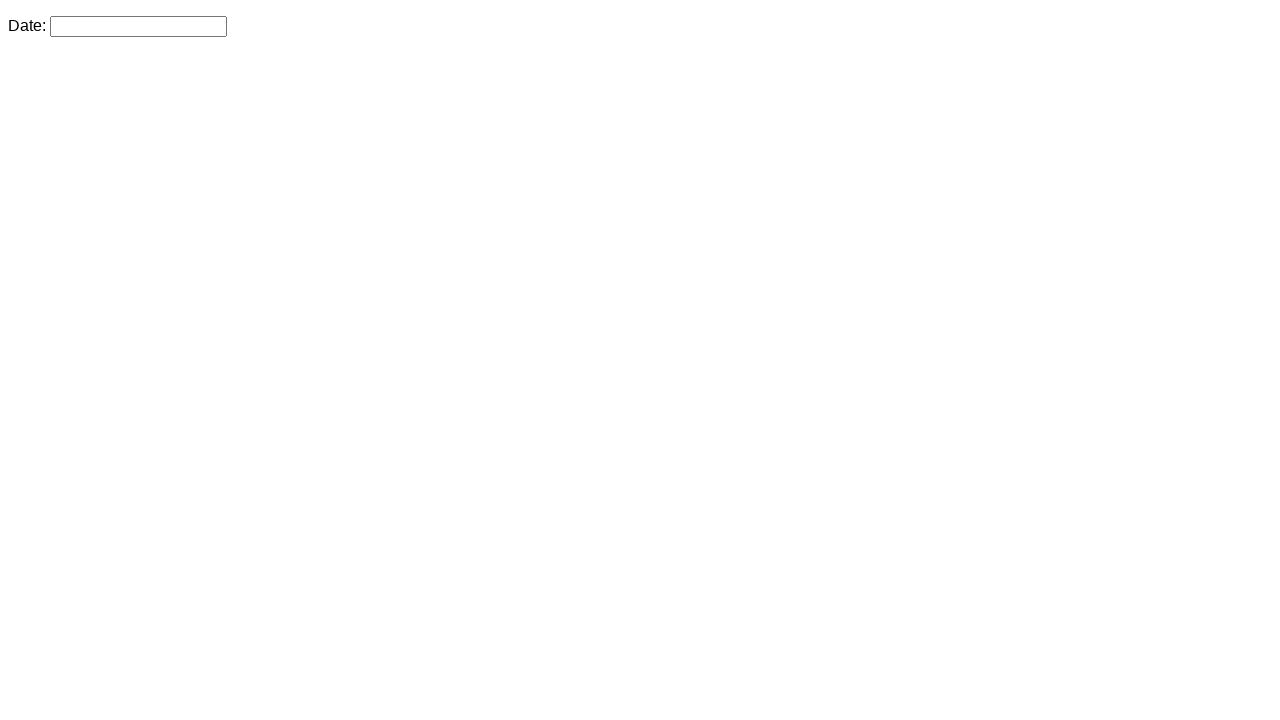

Clicked datepicker input to open the calendar at (138, 26) on #datepicker
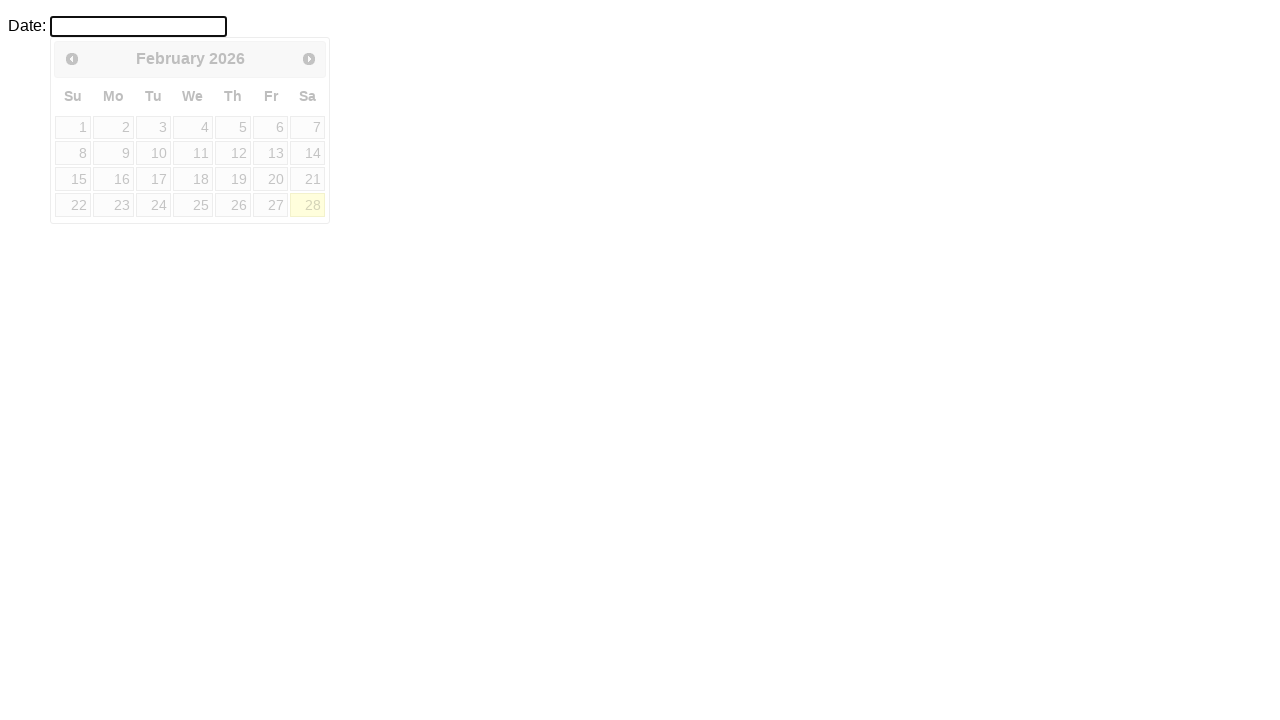

Clicked next month button to navigate forward at (309, 59) on #ui-datepicker-div > div > a.ui-datepicker-next > span
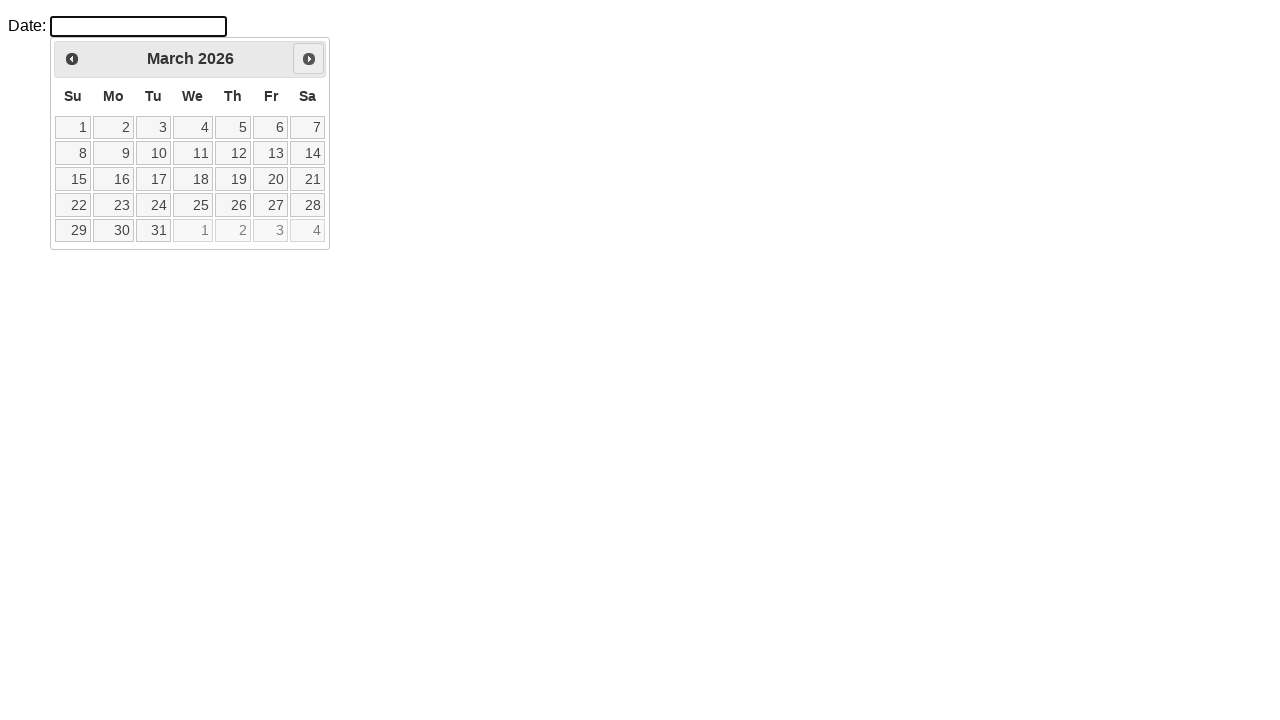

Selected a date from the calendar (second week, third column) at (153, 153) on #ui-datepicker-div table tbody tr:nth-child(2) td:nth-child(3) a
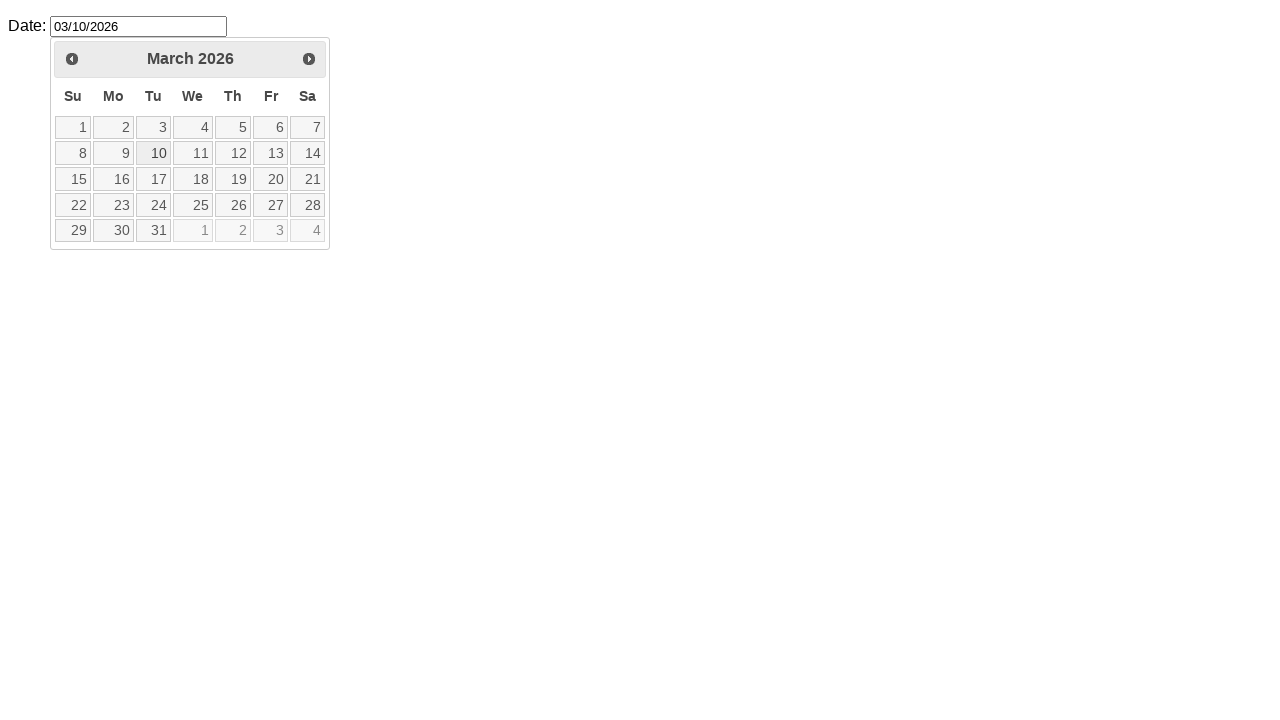

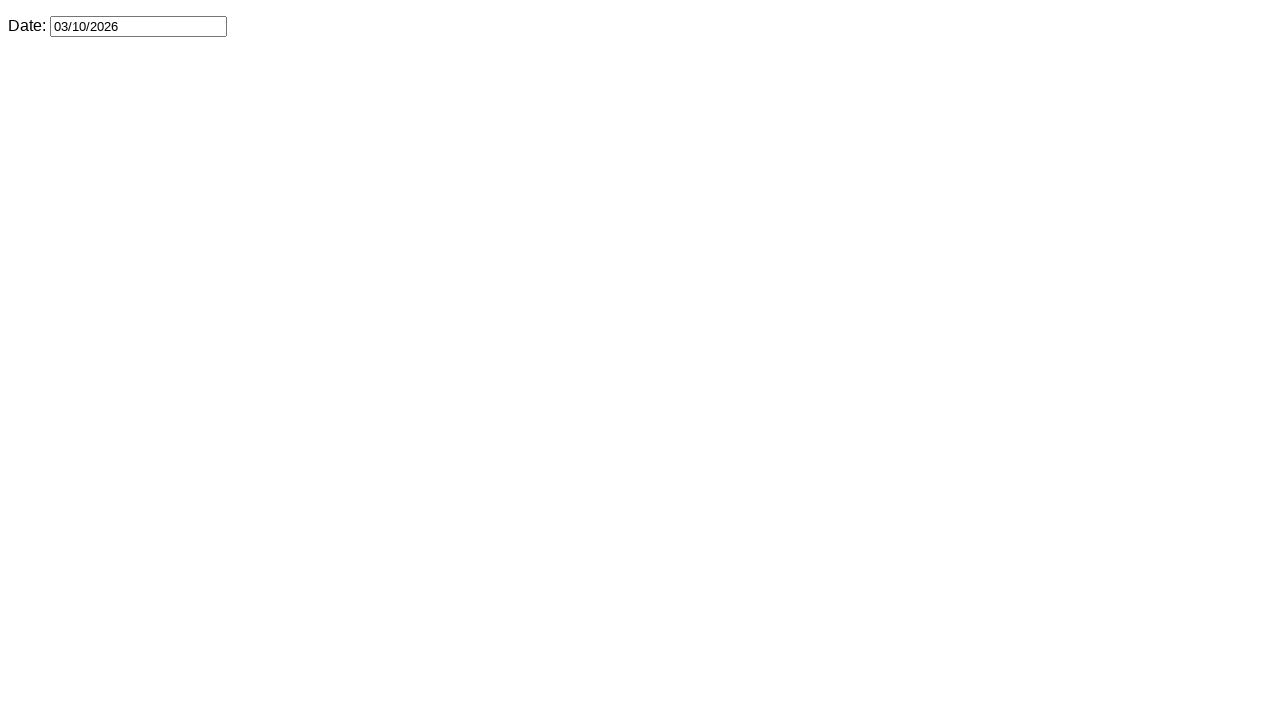